Clicks on two checkboxes within the iframe on the checkboxradio demo page

Starting URL: https://jqueryui.com/checkboxradio/

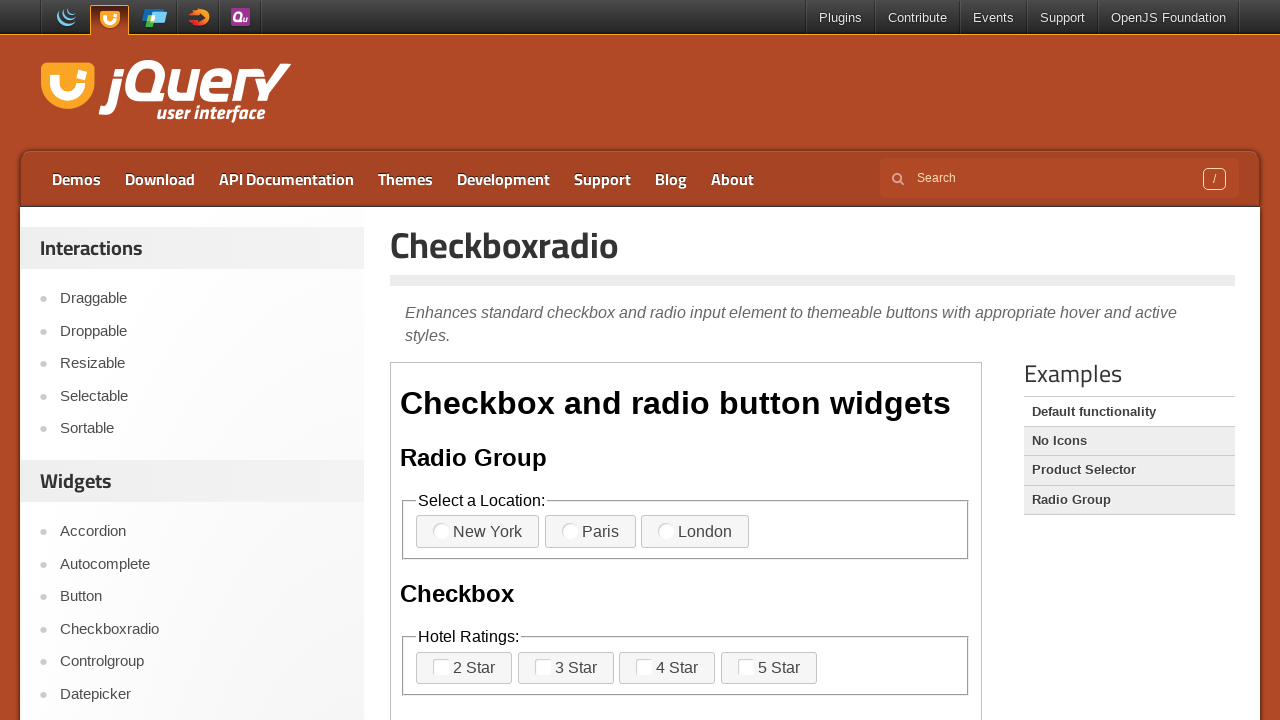

Located demo iframe
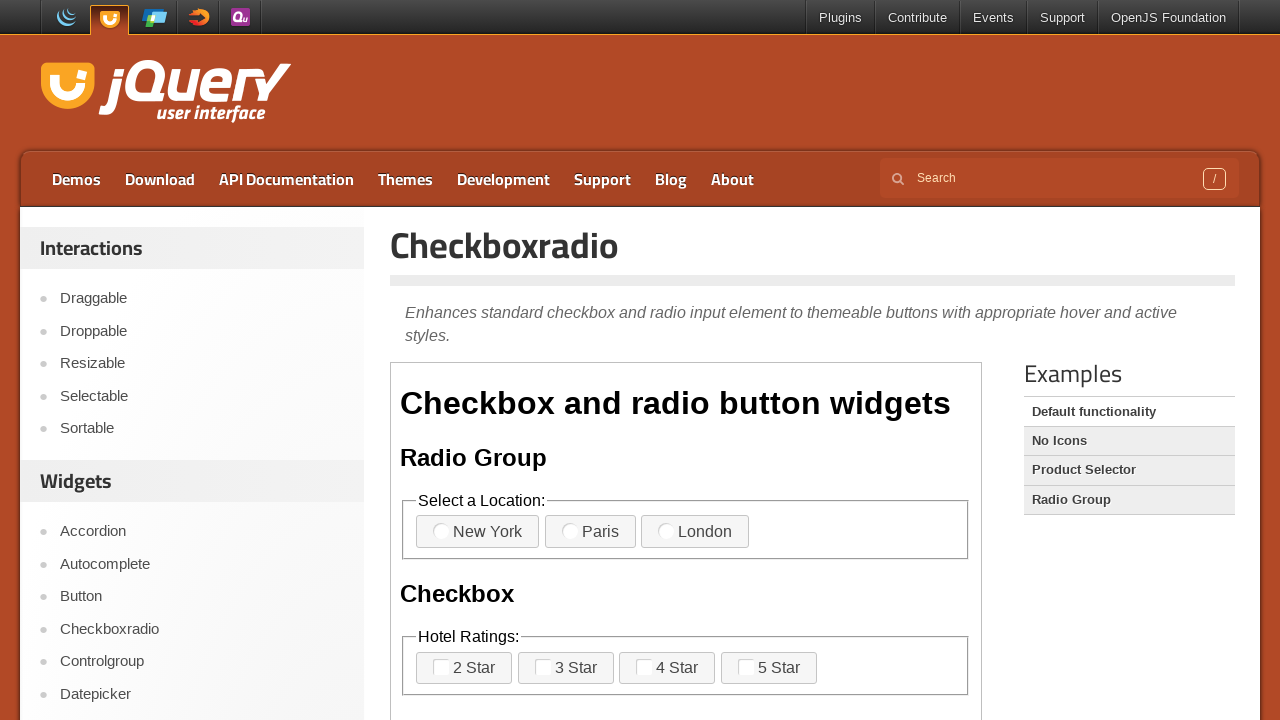

Clicked checkbox-3 label within iframe at (667, 668) on xpath=//iframe[@class = 'demo-frame'] >> internal:control=enter-frame >> xpath=/
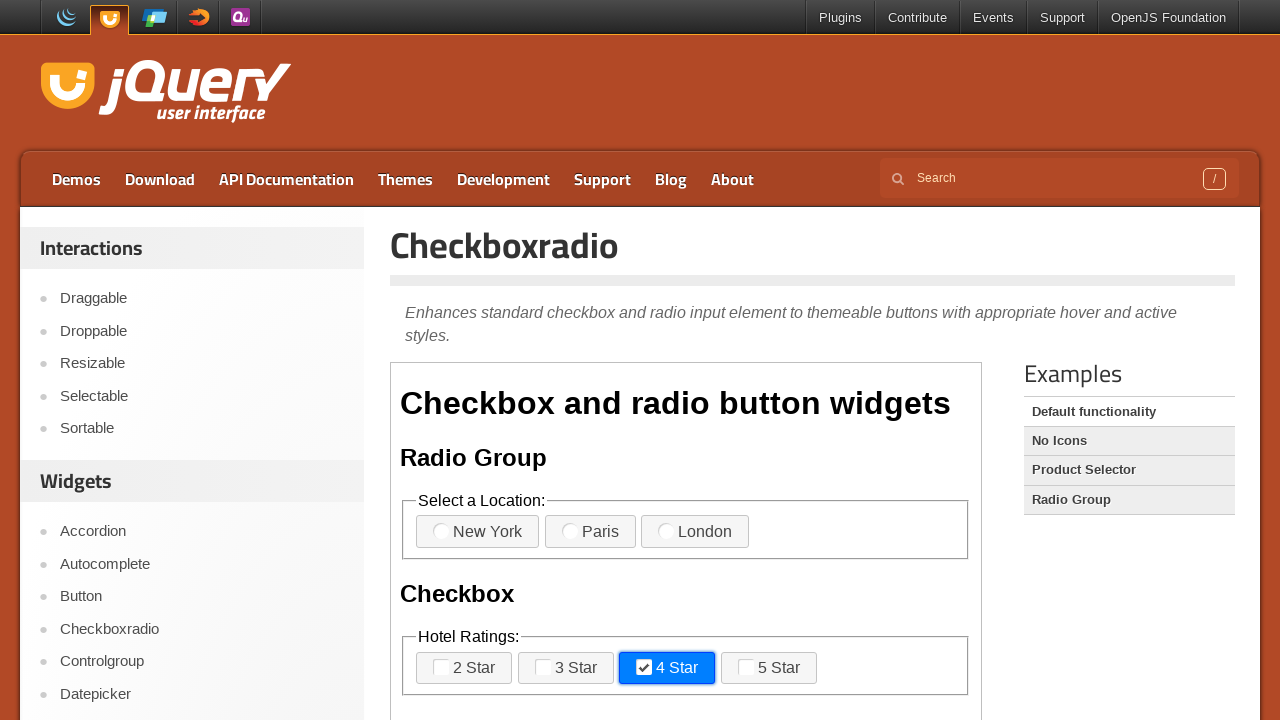

Clicked checkbox-4 label within iframe at (769, 668) on xpath=//iframe[@class = 'demo-frame'] >> internal:control=enter-frame >> xpath=/
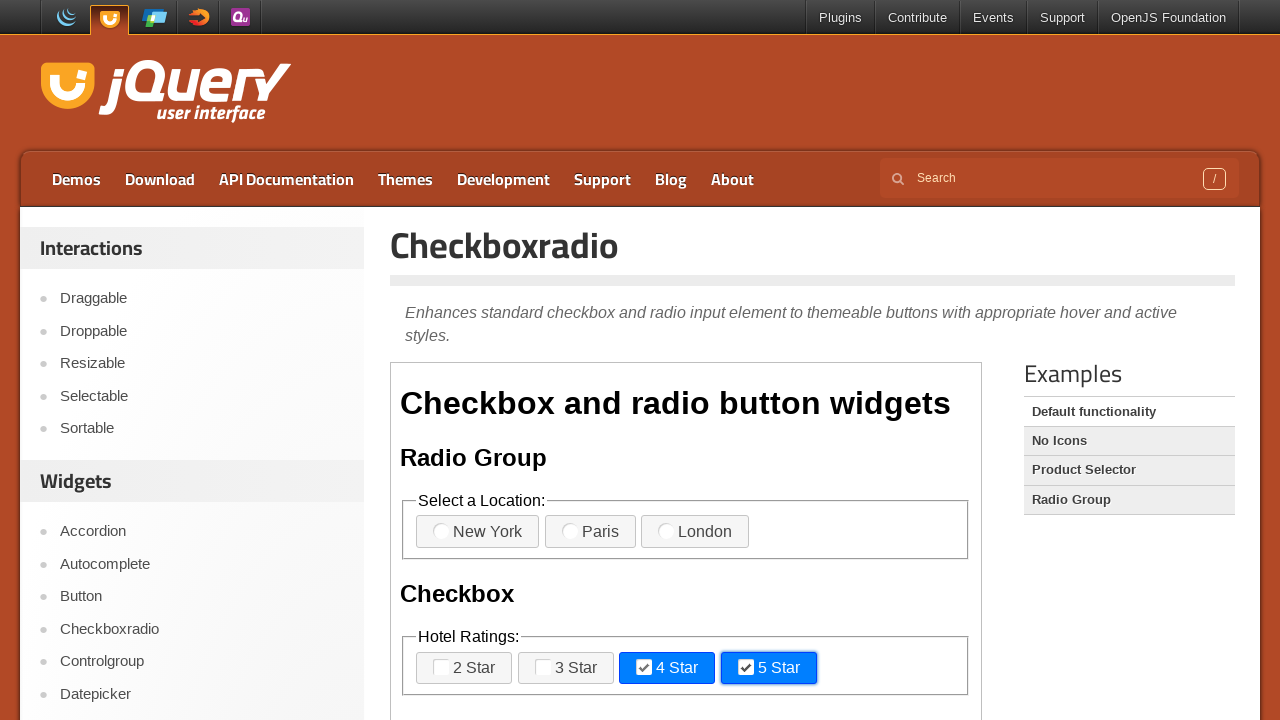

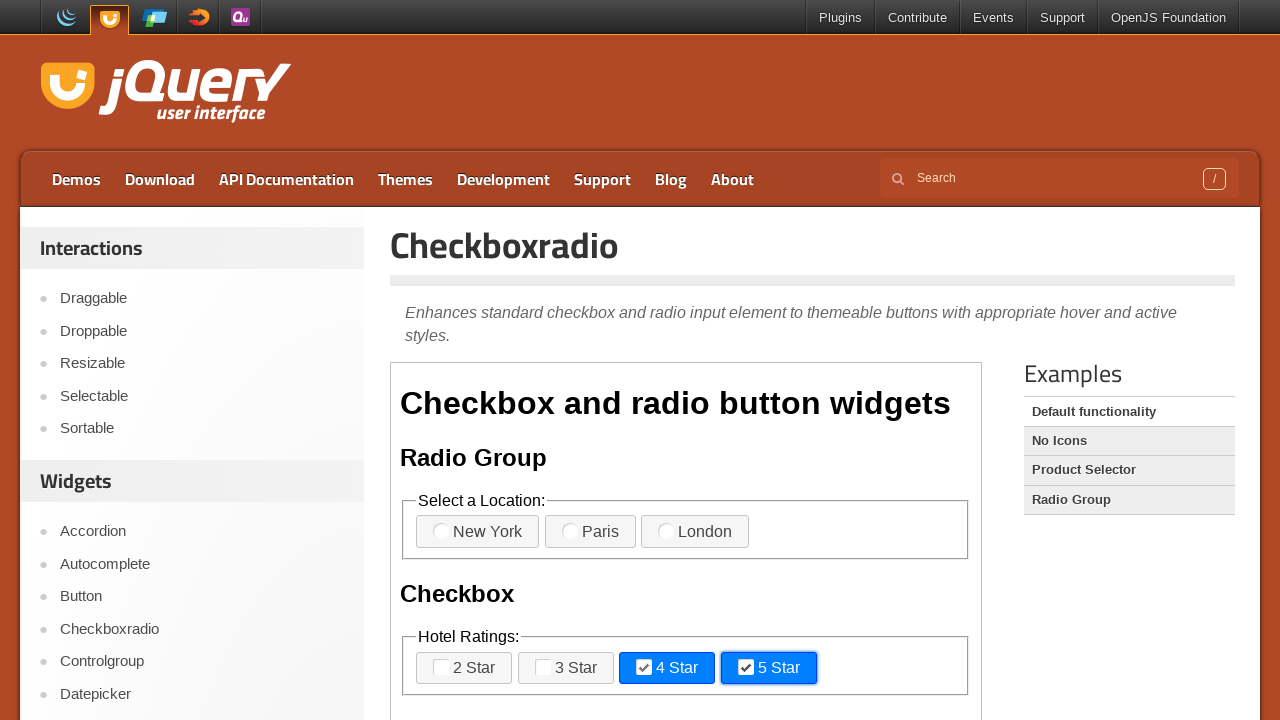